Tests registration form validation by entering mismatched confirmation email and verifying the error message appears

Starting URL: https://alada.vn/tai-khoan/dang-ky.html

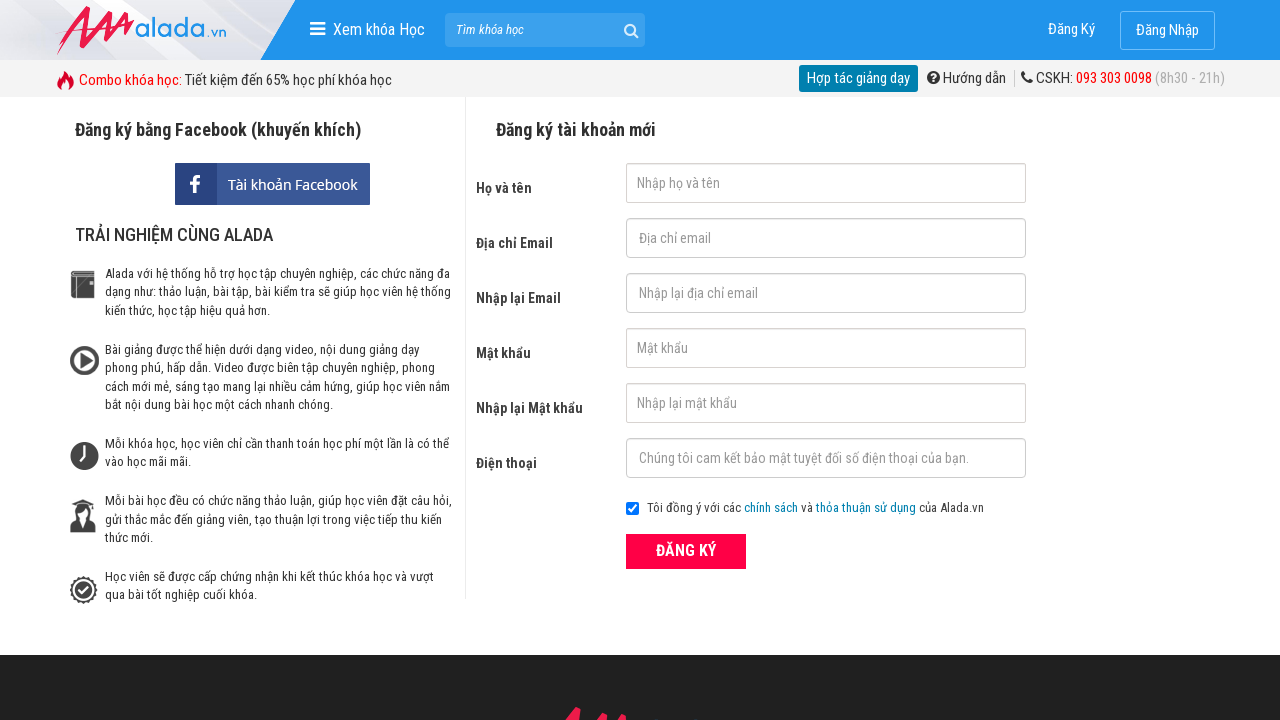

Filled first name field with 'Hoang Nguyen' on #txtFirstname
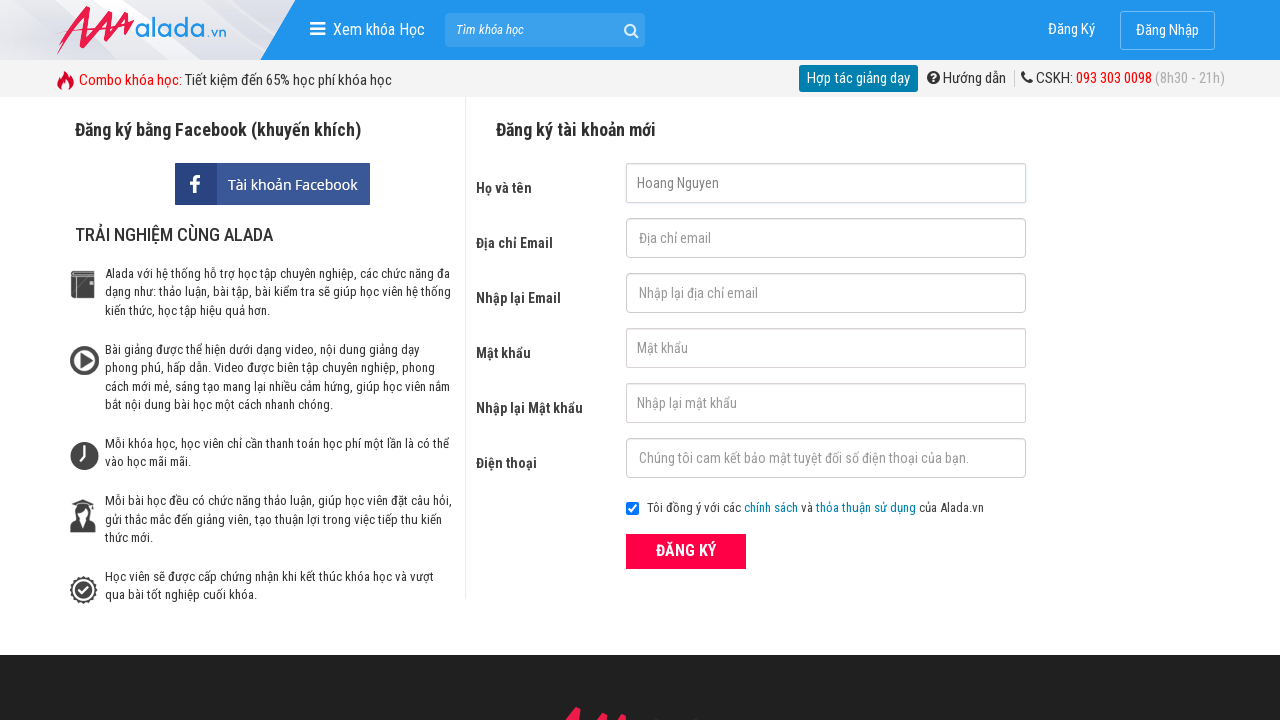

Filled email field with 'testuser2024@gmail.com' on #txtEmail
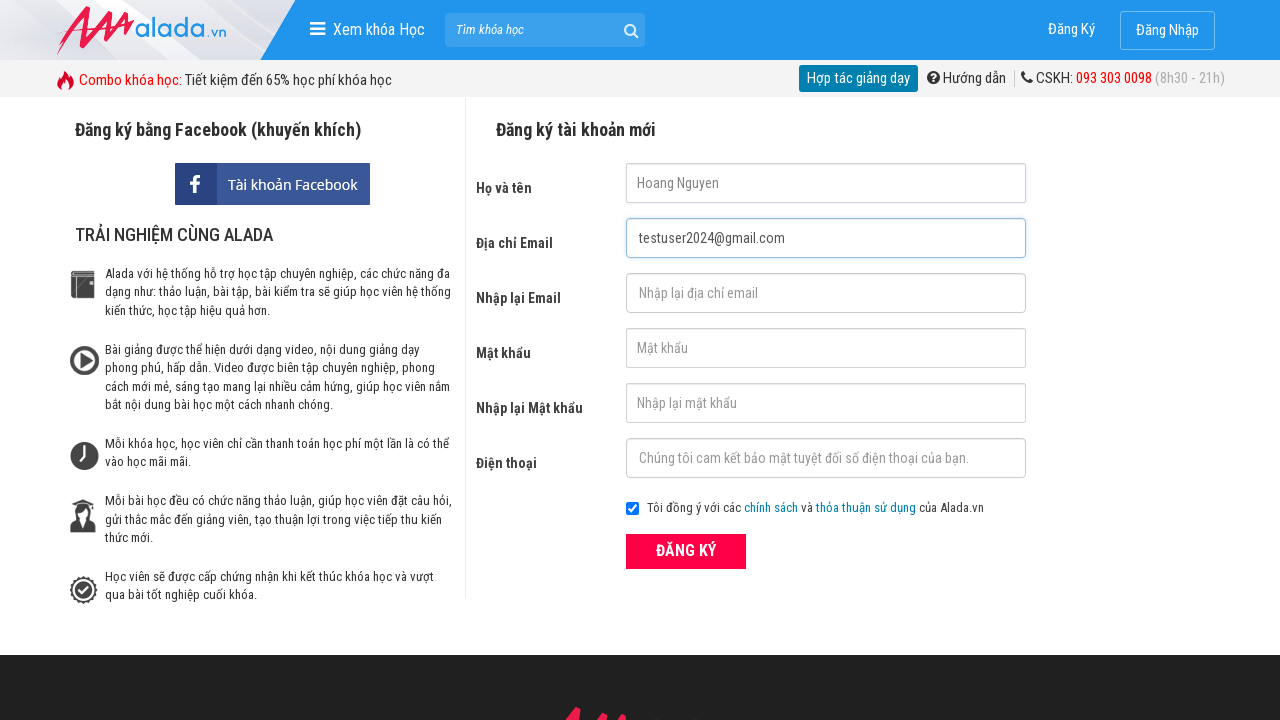

Filled confirmation email field with mismatched email 'testuser2024@gmail.net' on #txtCEmail
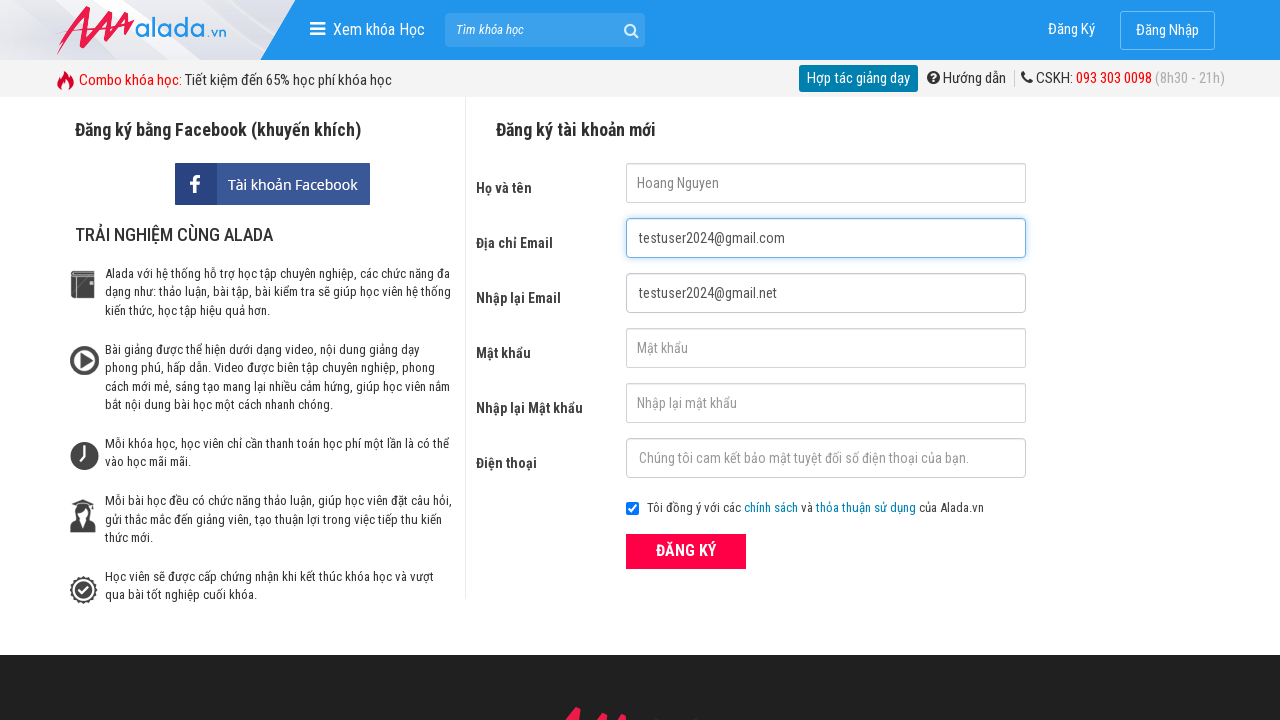

Filled password field with '123456' on #txtPassword
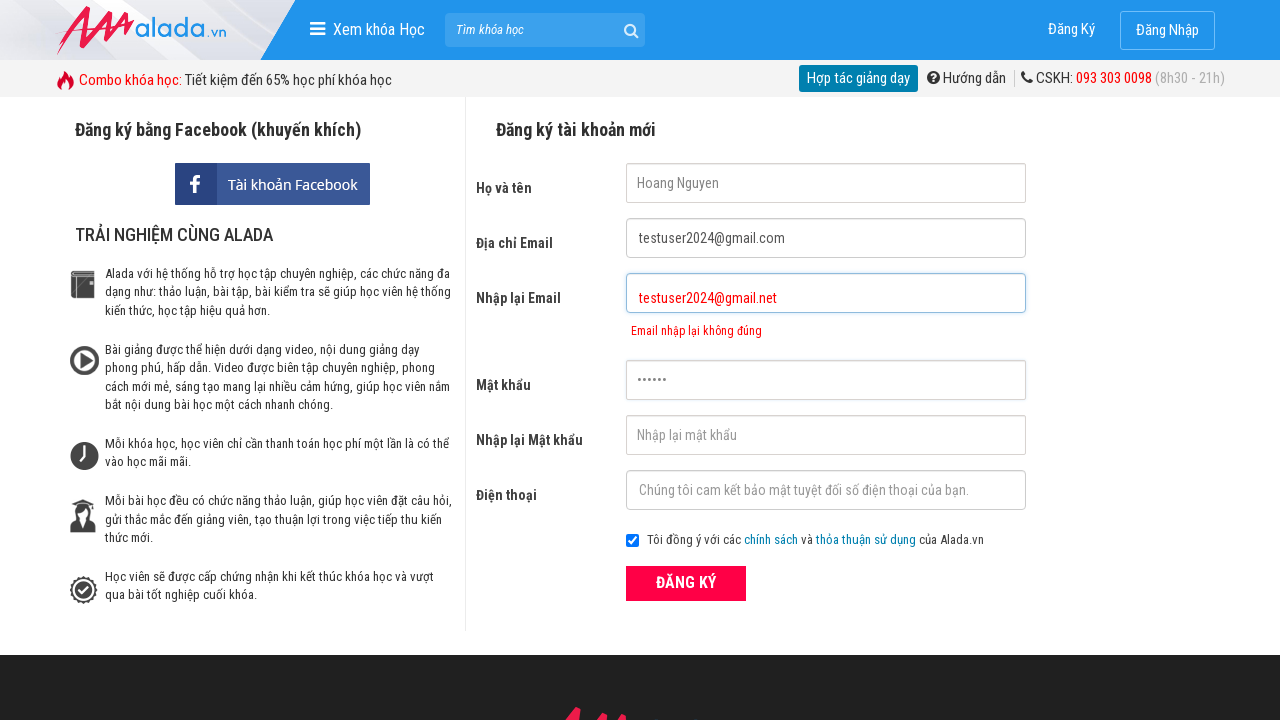

Filled confirm password field with '123456' on #txtCPassword
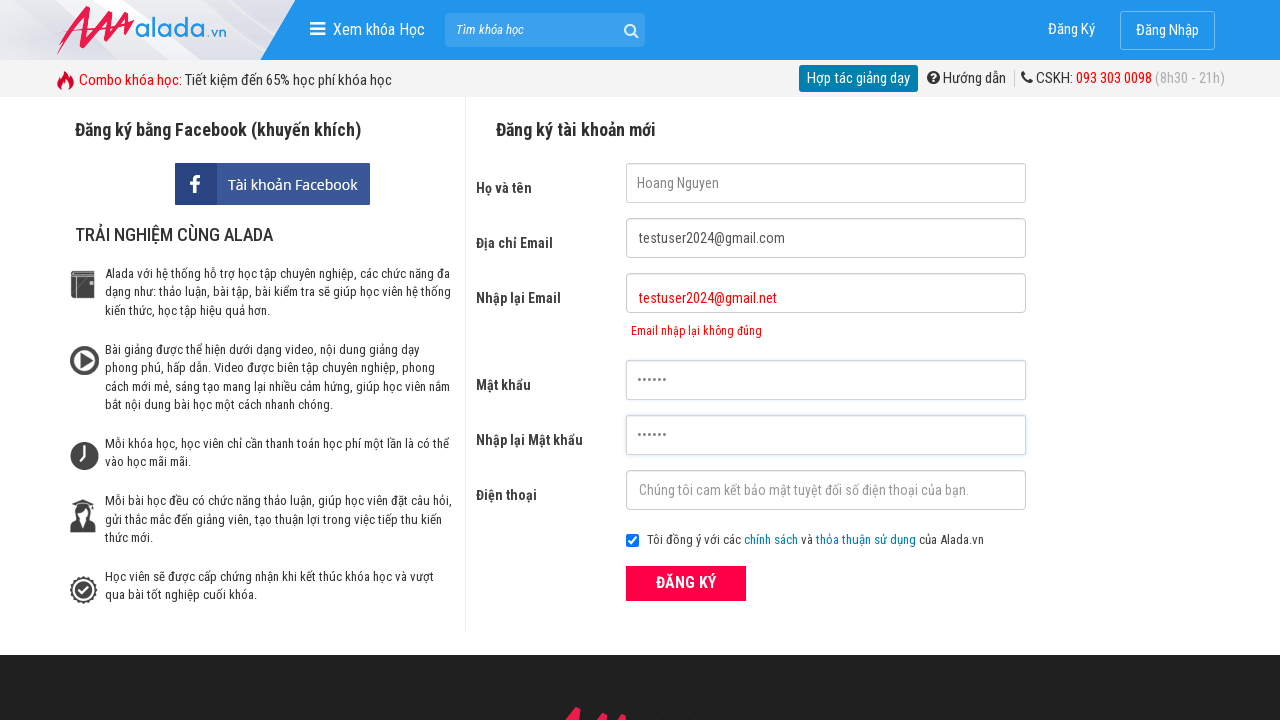

Filled phone field with '0932523859' on #txtPhone
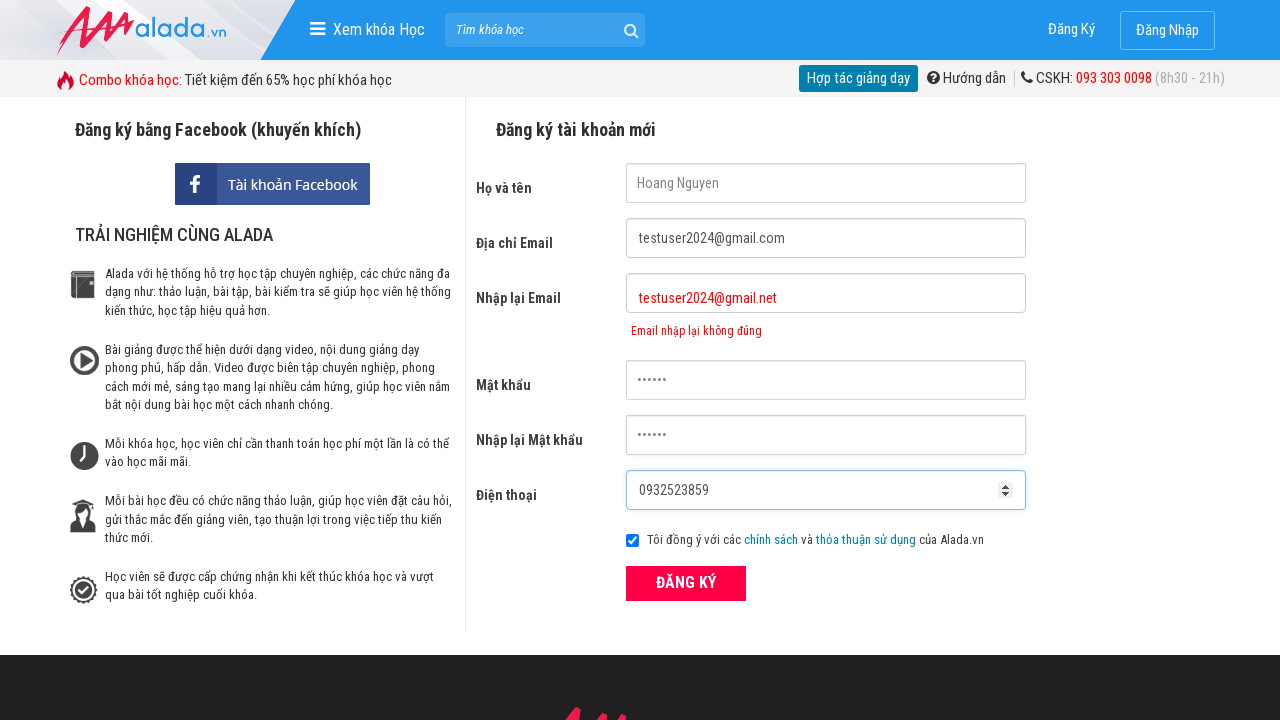

Clicked submit button to submit registration form at (686, 583) on button[type='submit']
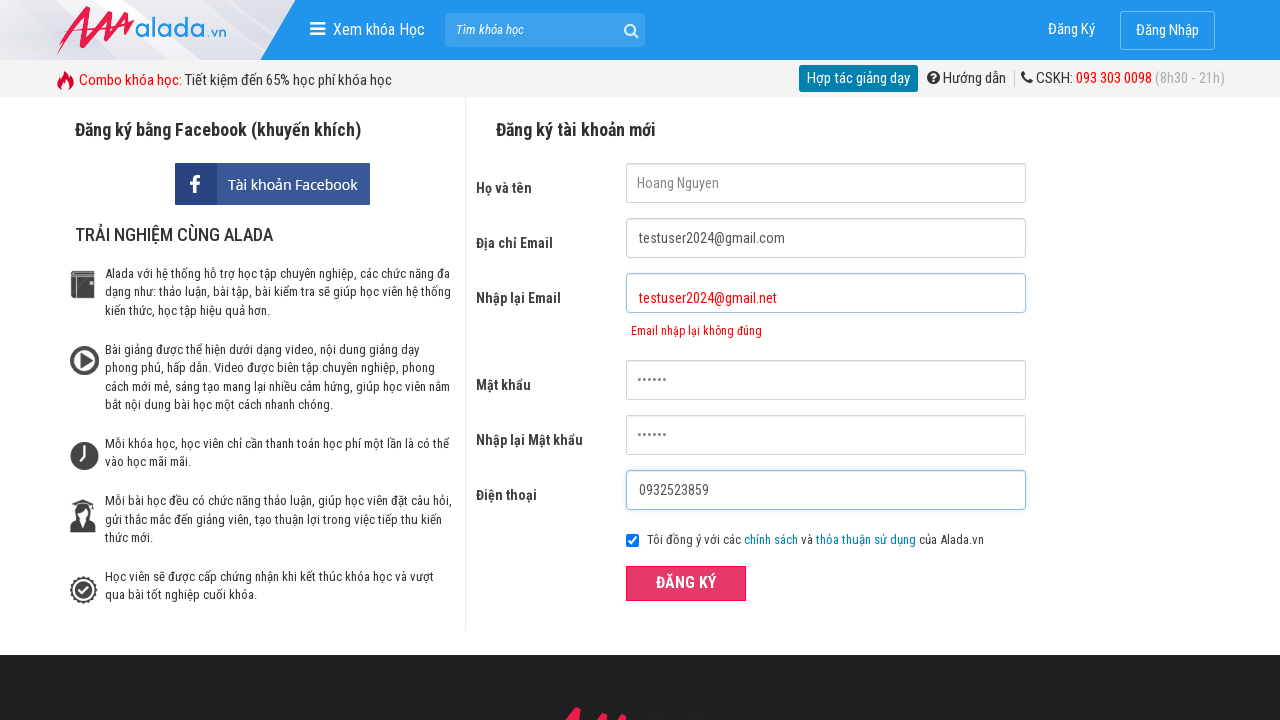

Confirmation email error message appeared, validating mismatched email detection
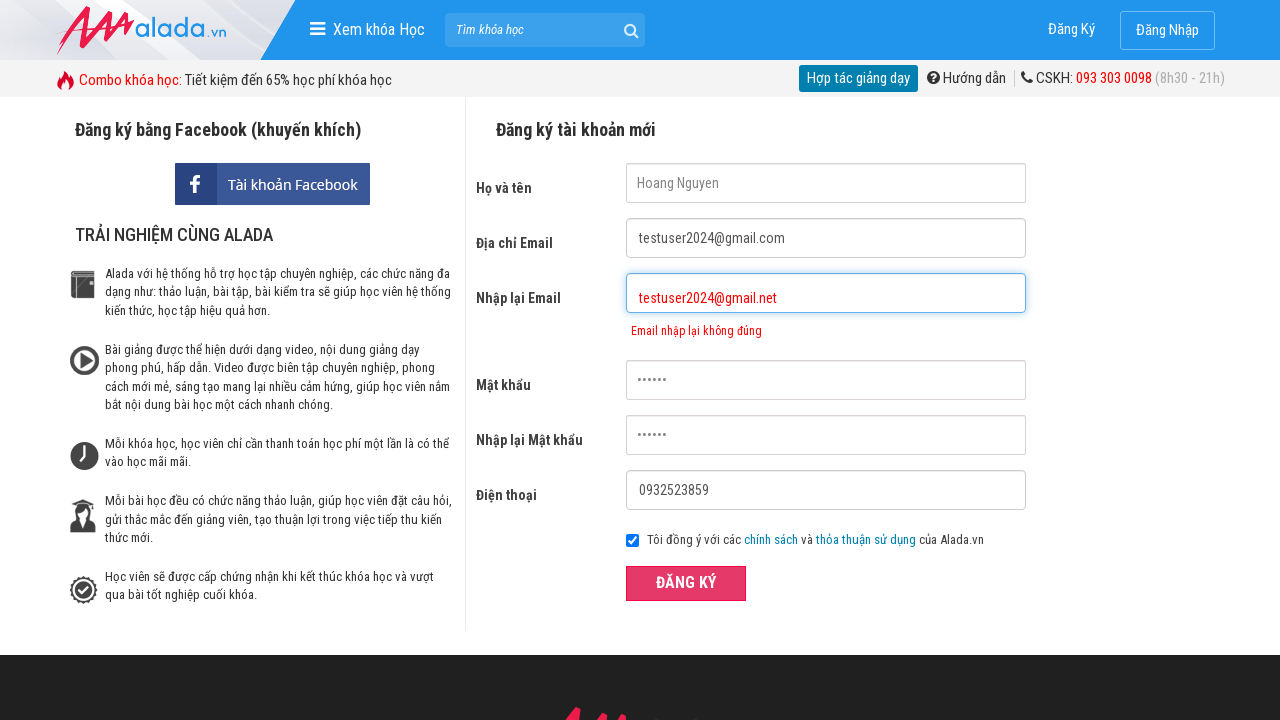

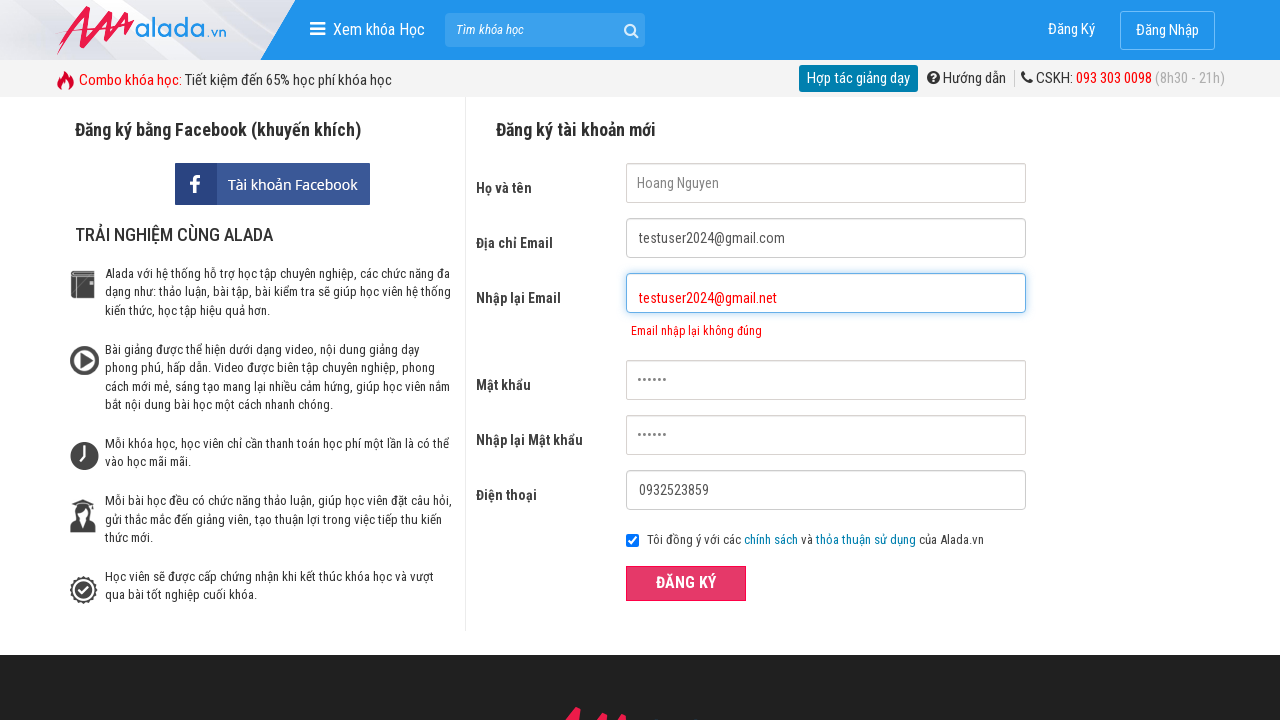